Tests division operation with two positive numbers

Starting URL: https://testsheepnz.github.io/BasicCalculator.html

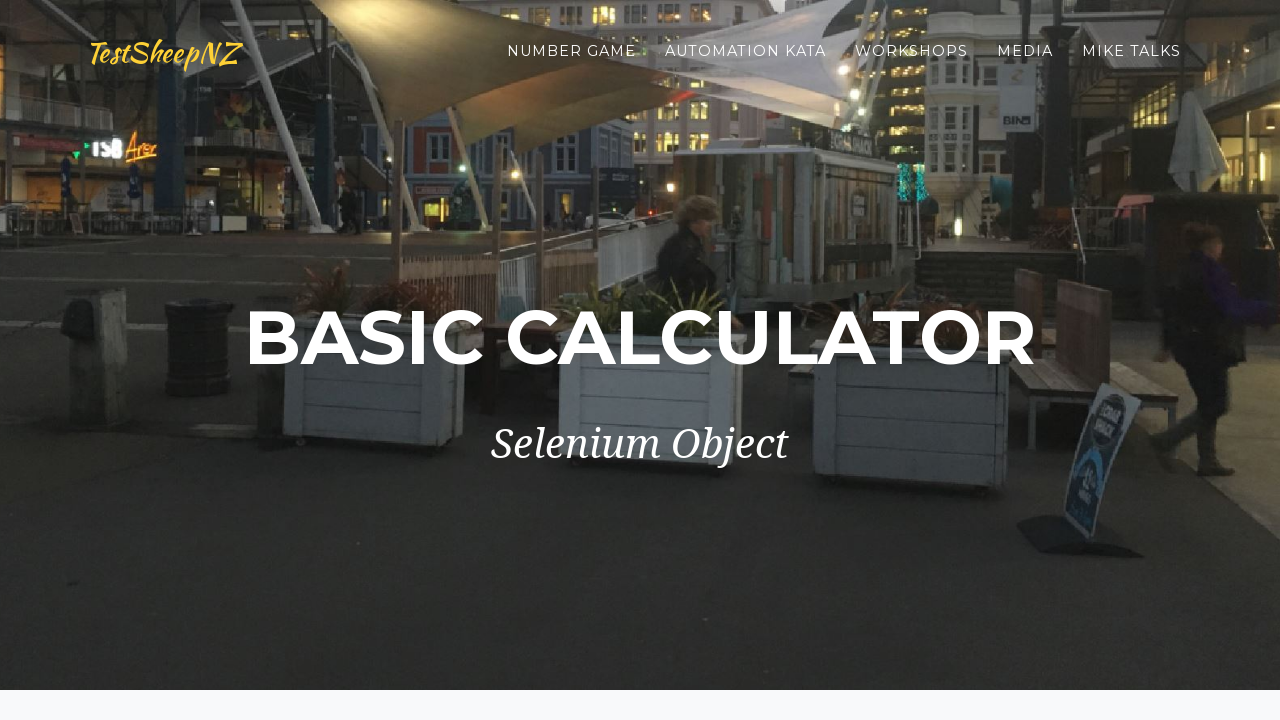

Entered dividend value 15 in first number field on #number1Field
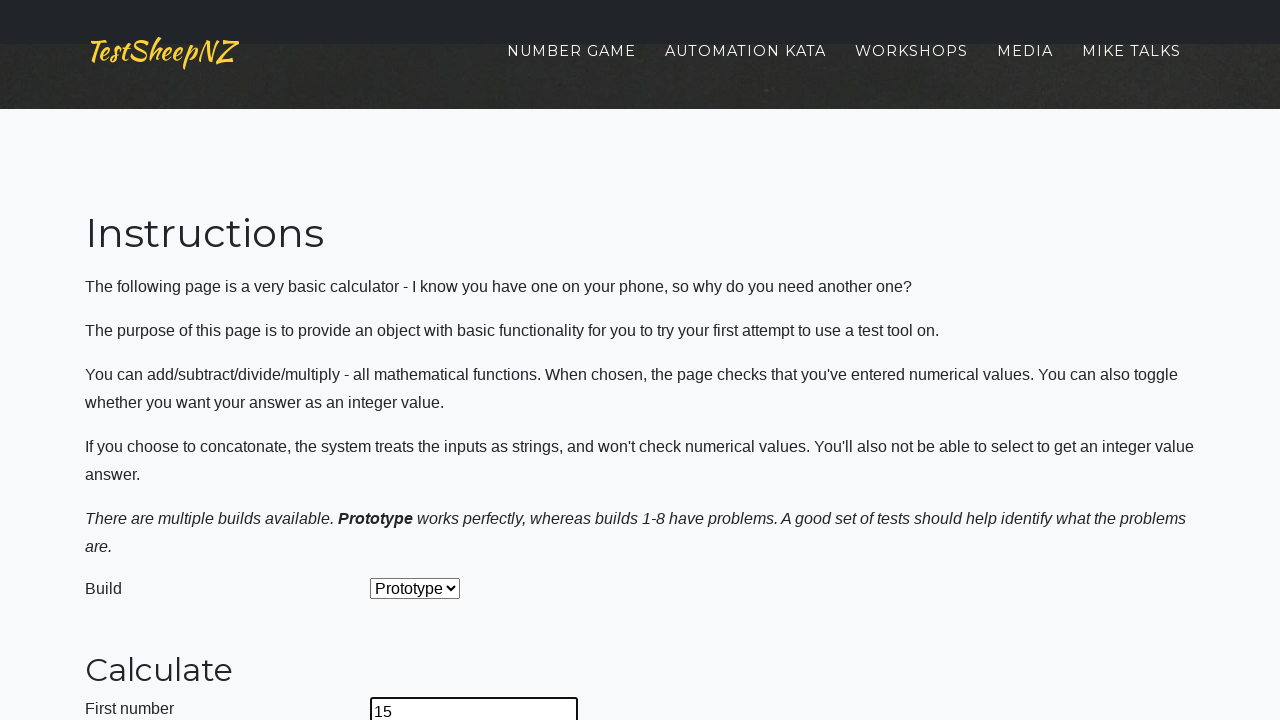

Entered divisor value 3 in second number field on #number2Field
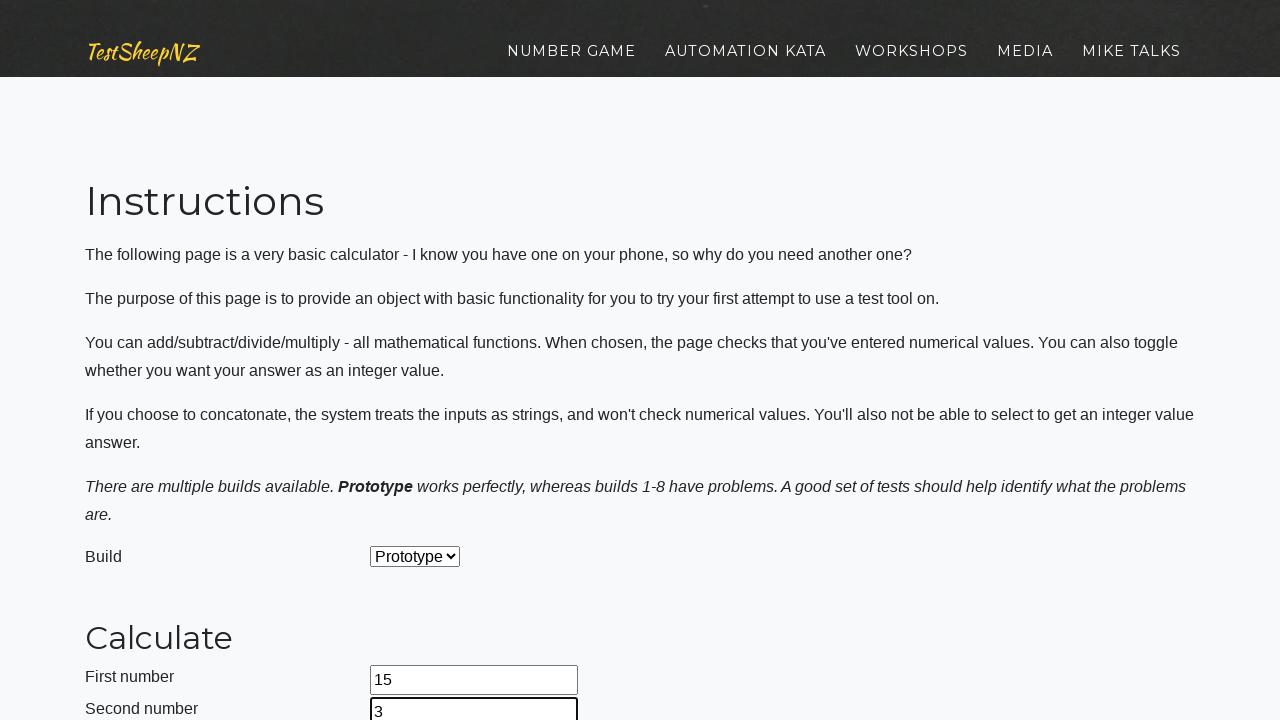

Selected Divide operation from dropdown on #selectOperationDropdown
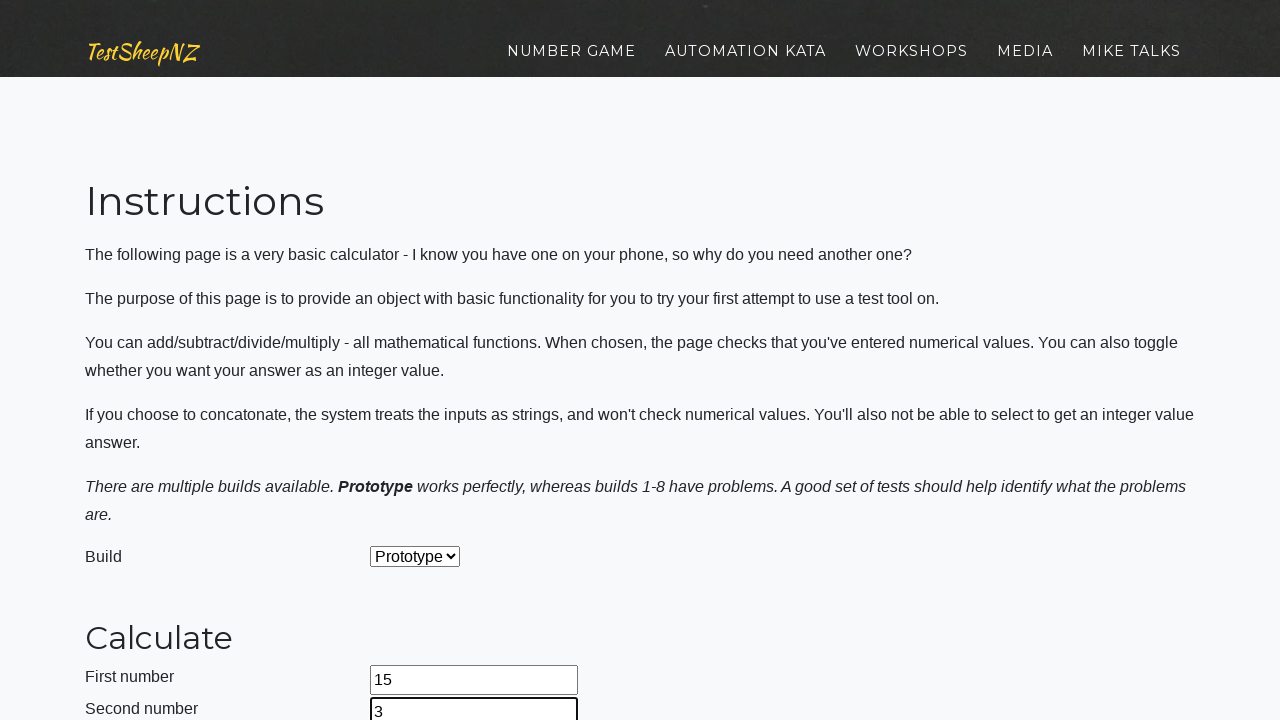

Clicked calculate button to perform division at (422, 361) on #calculateButton
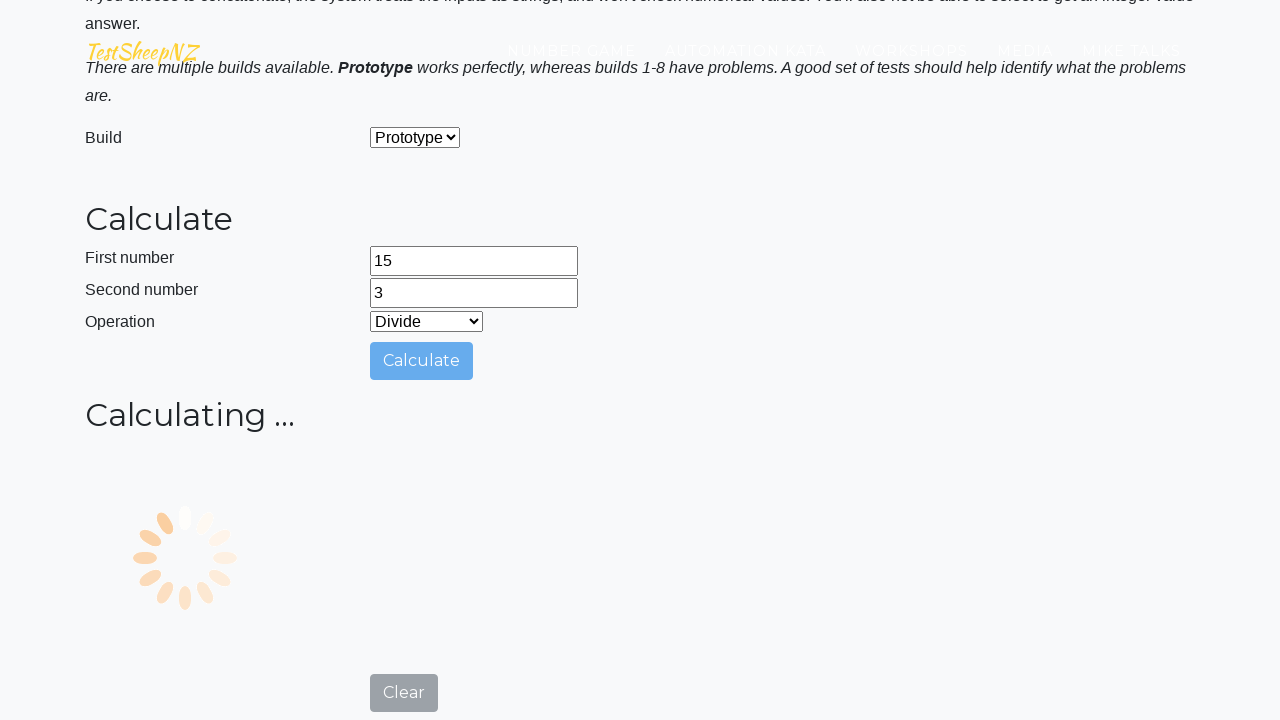

Result field loaded with answer
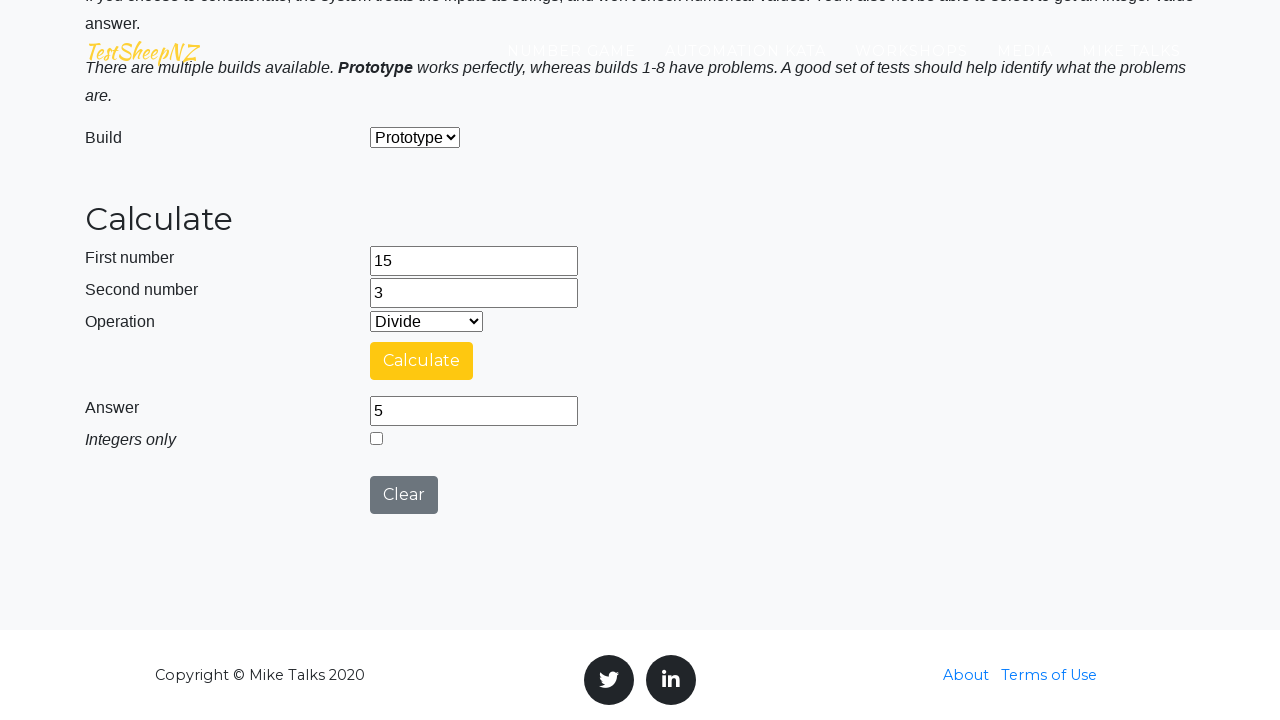

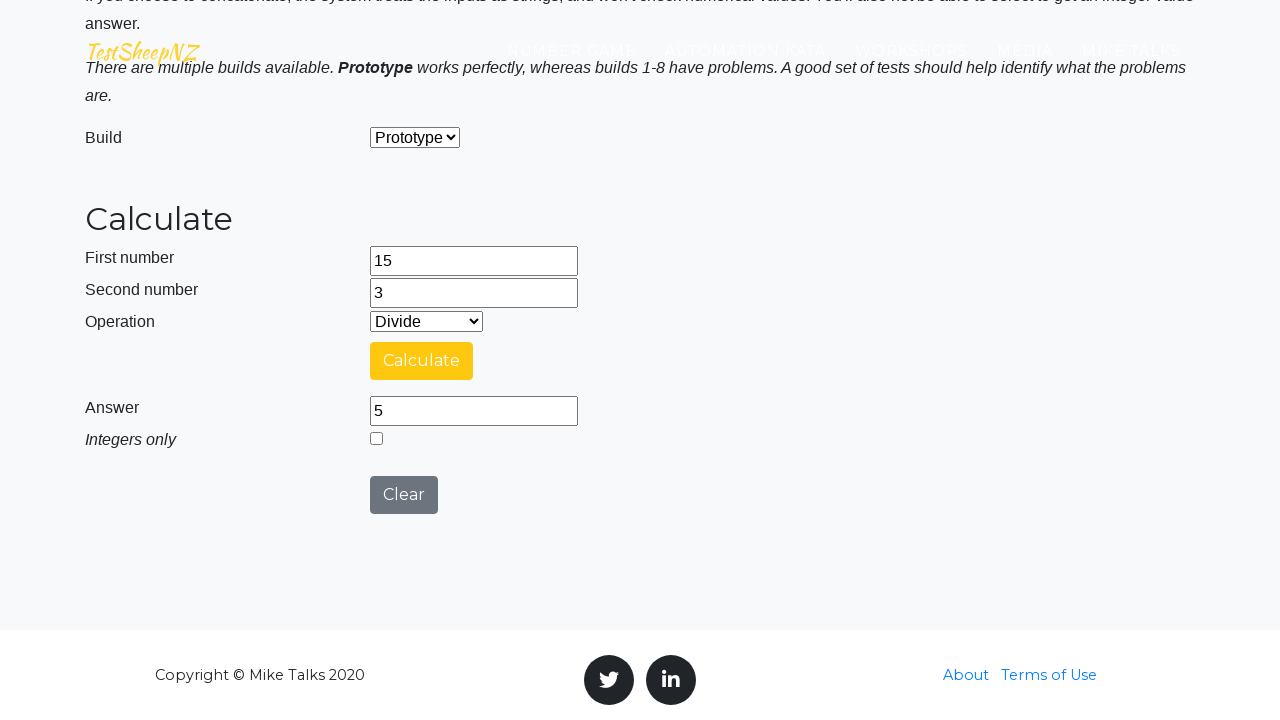